Tests registration form validation with empty password fields

Starting URL: https://www.sharelane.com/cgi-bin/register.py?page=1&zip_code=222222

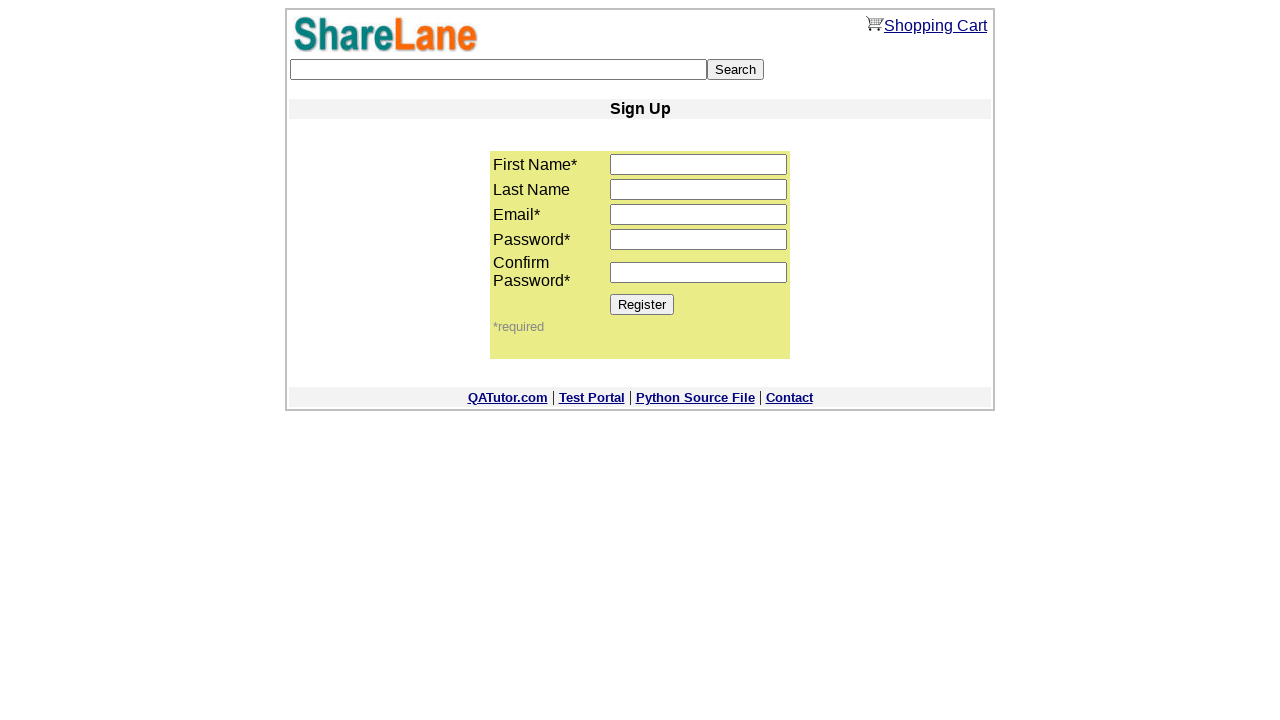

Filled first name field with 'Nat' on input[name='first_name']
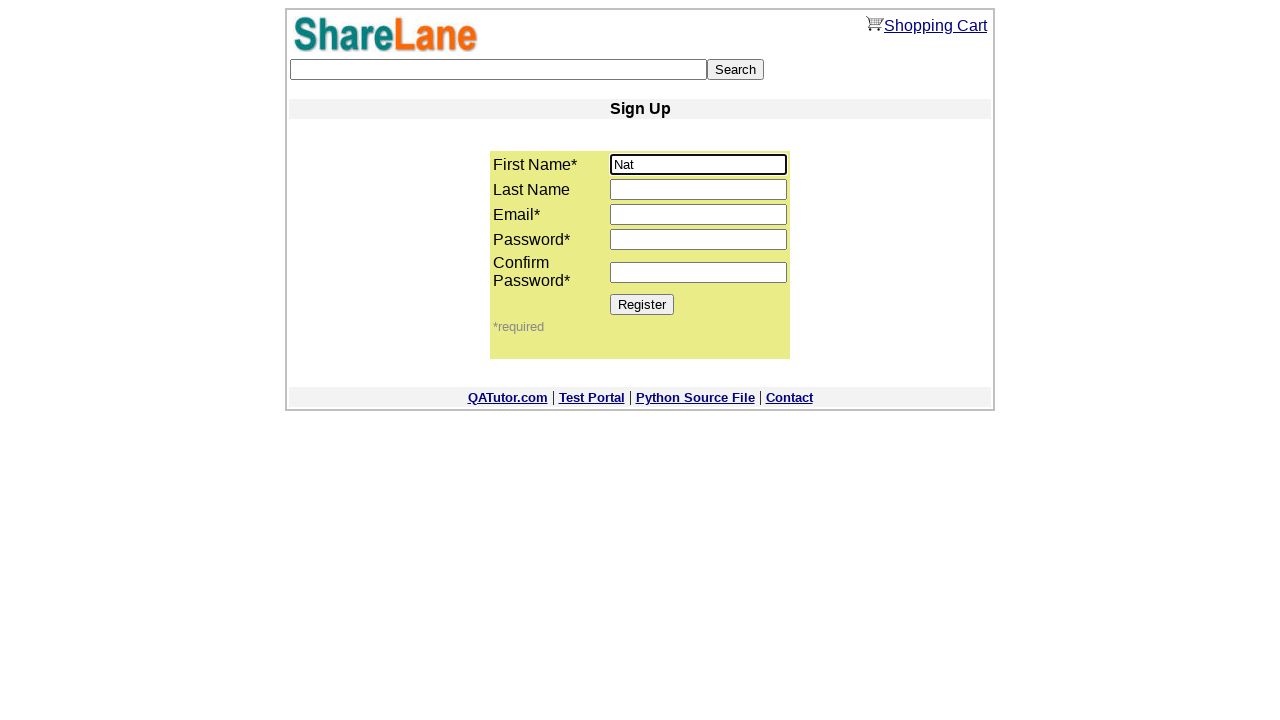

Filled last name field with 'Voitcehovich' on input[name='last_name']
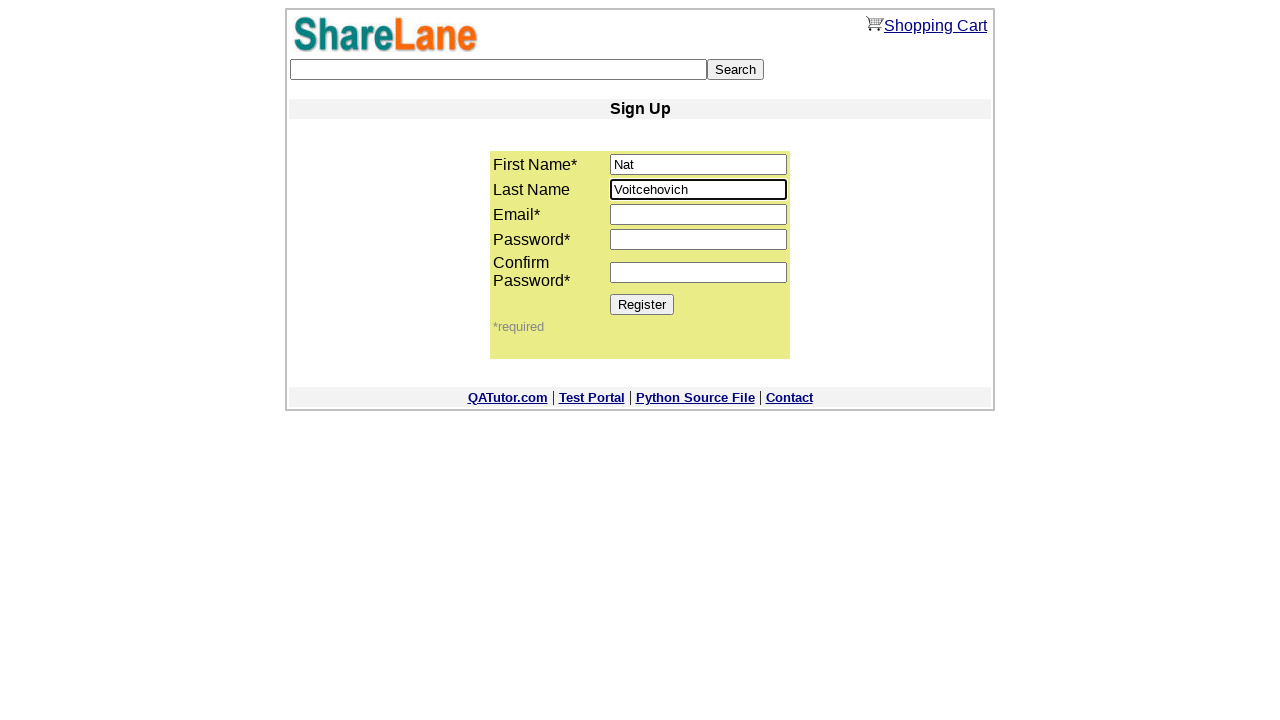

Filled email field with 'nat@yandex.ru' on input[name='email']
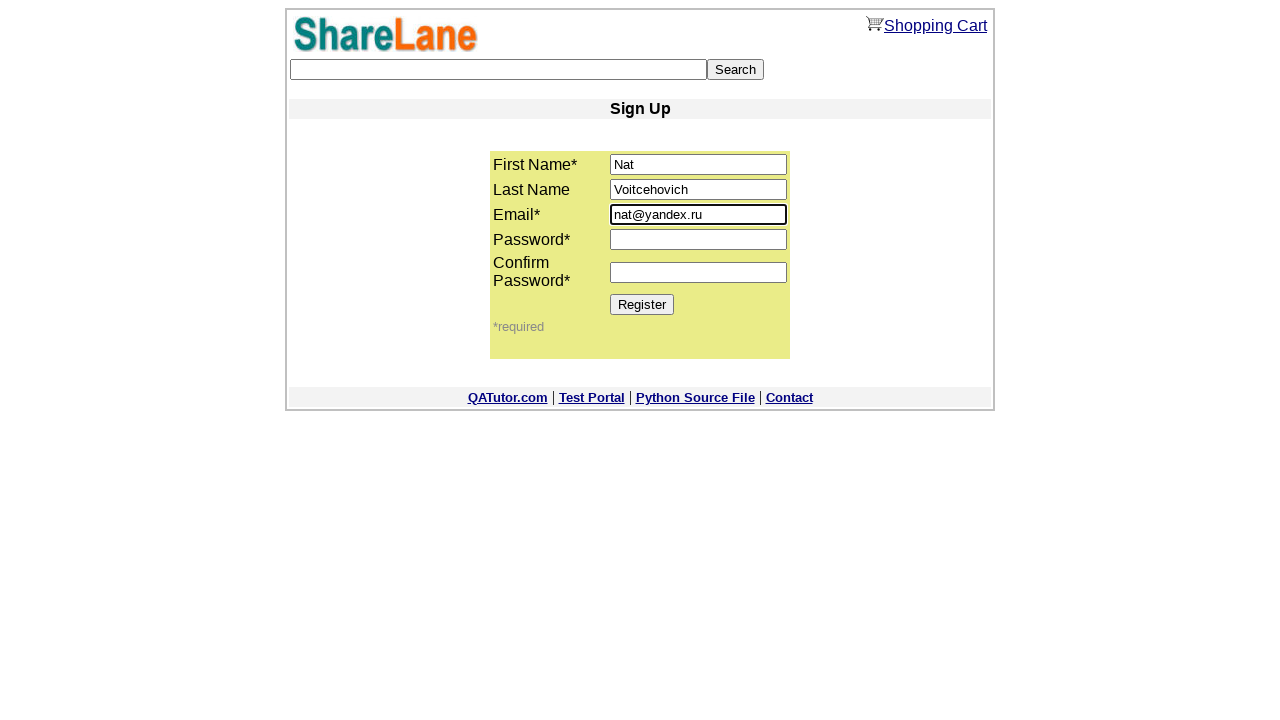

Left password field empty on input[name='password1']
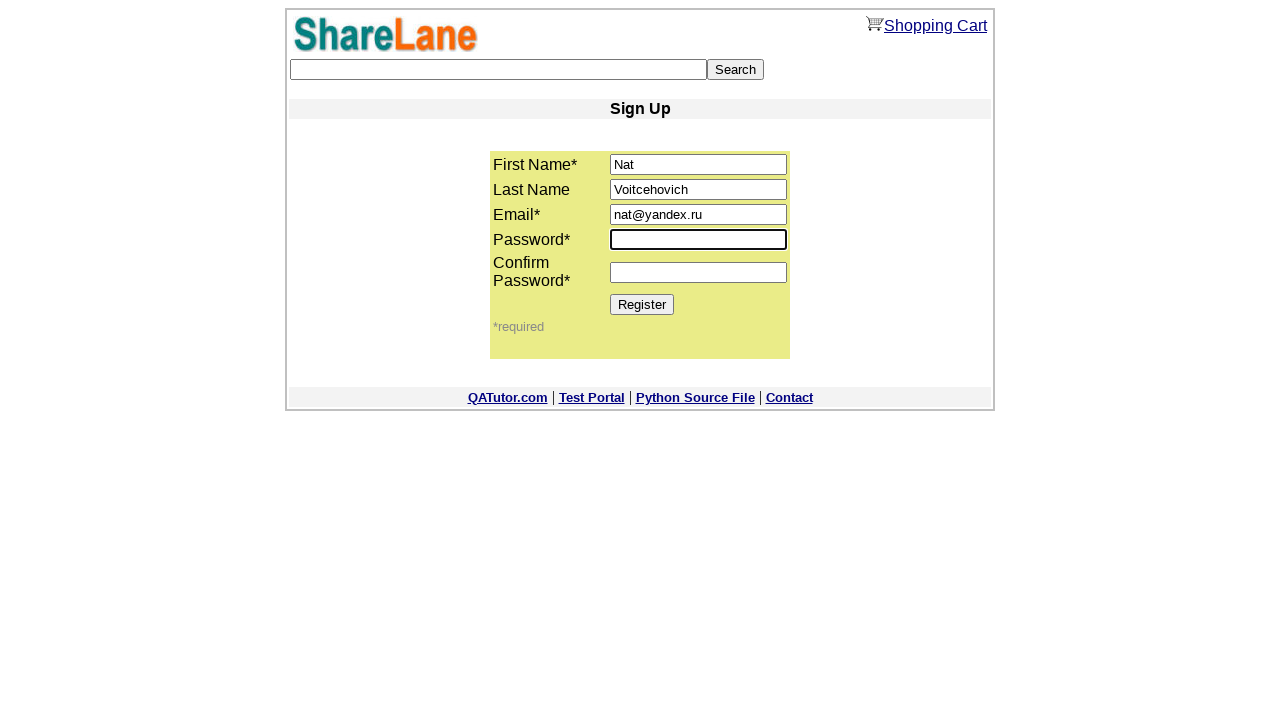

Left confirm password field empty on input[name='password2']
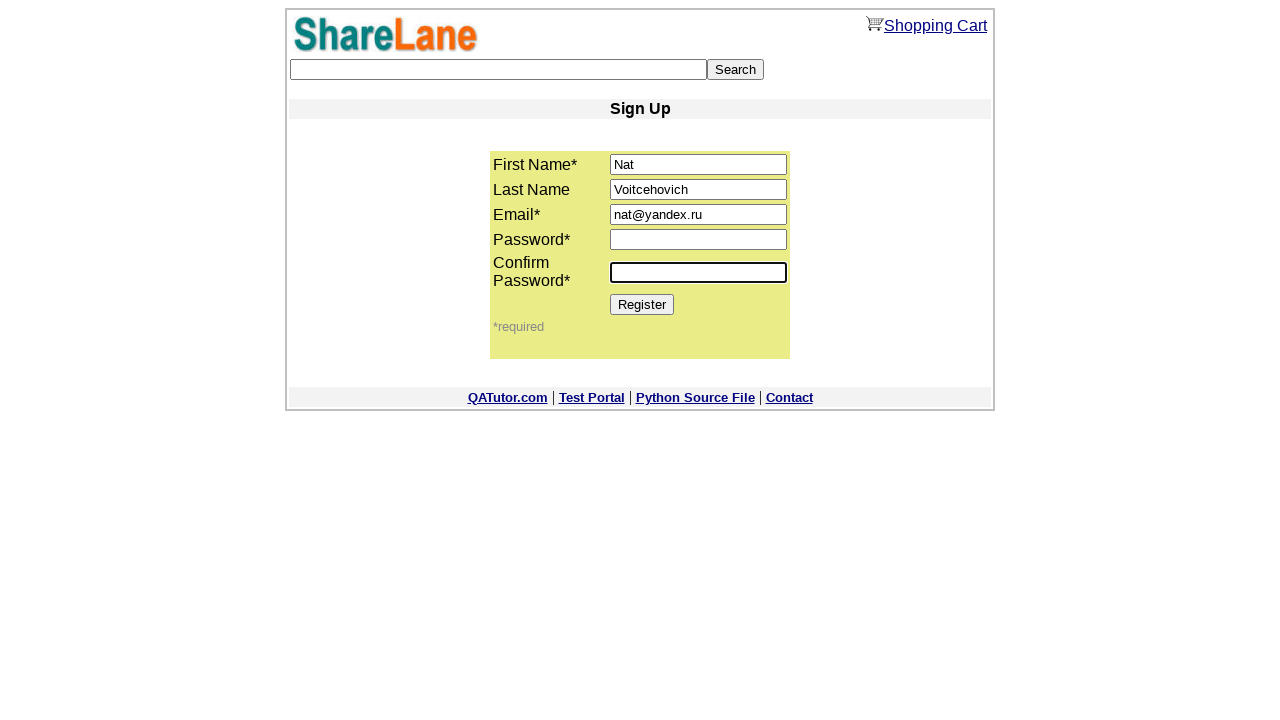

Clicked Register button to test form validation with empty password fields at (642, 304) on xpath=//*[@value='Register']
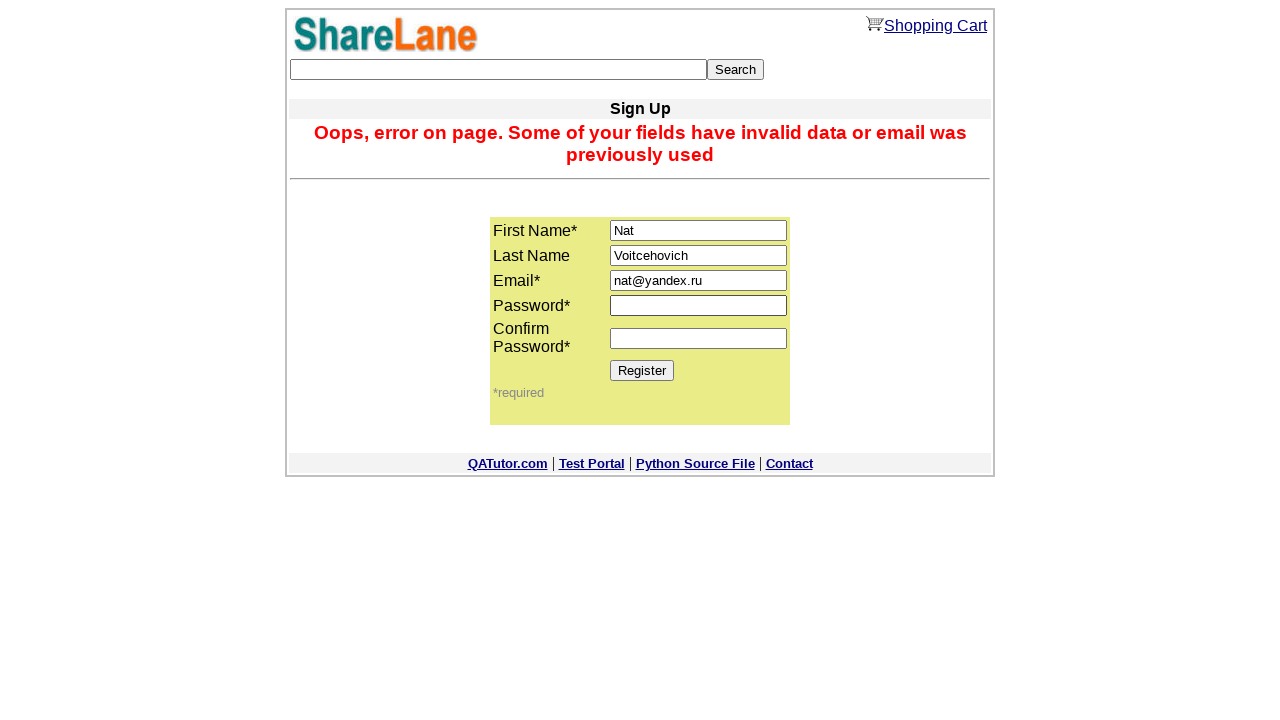

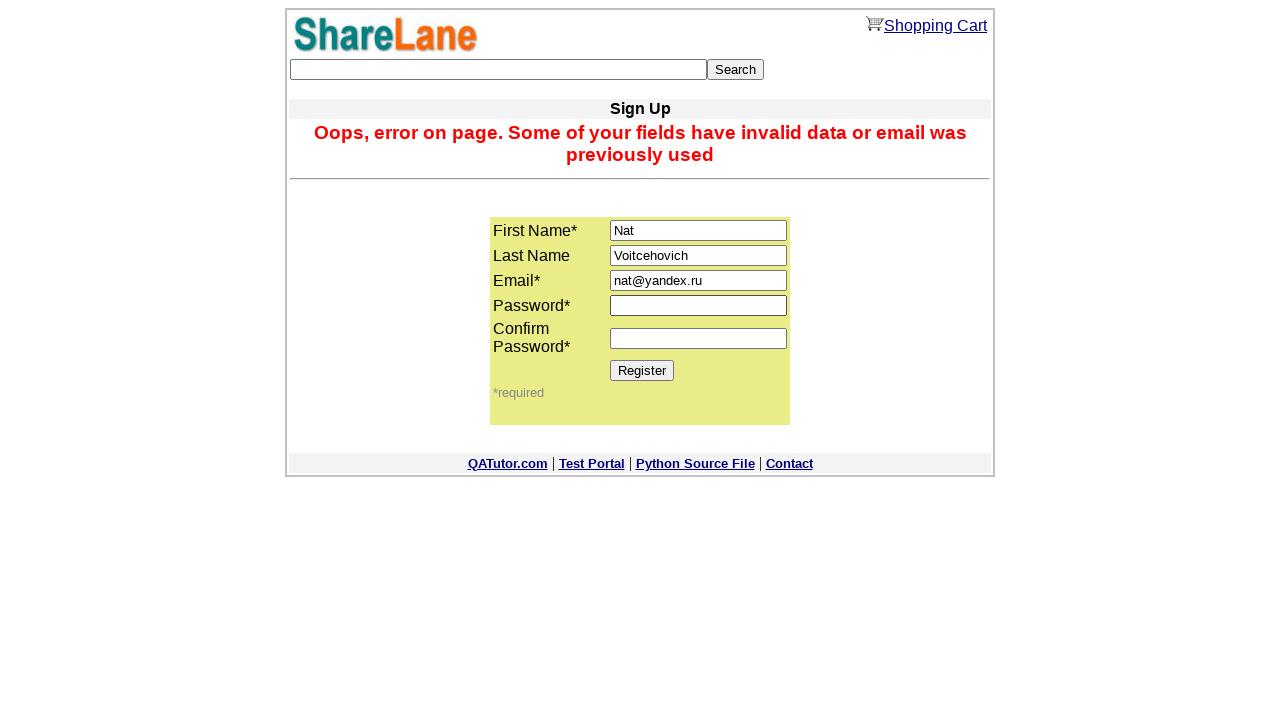